Tests dropdown selection functionality by selecting different options and verifying the selections

Starting URL: http://the-internet.herokuapp.com/dropdown

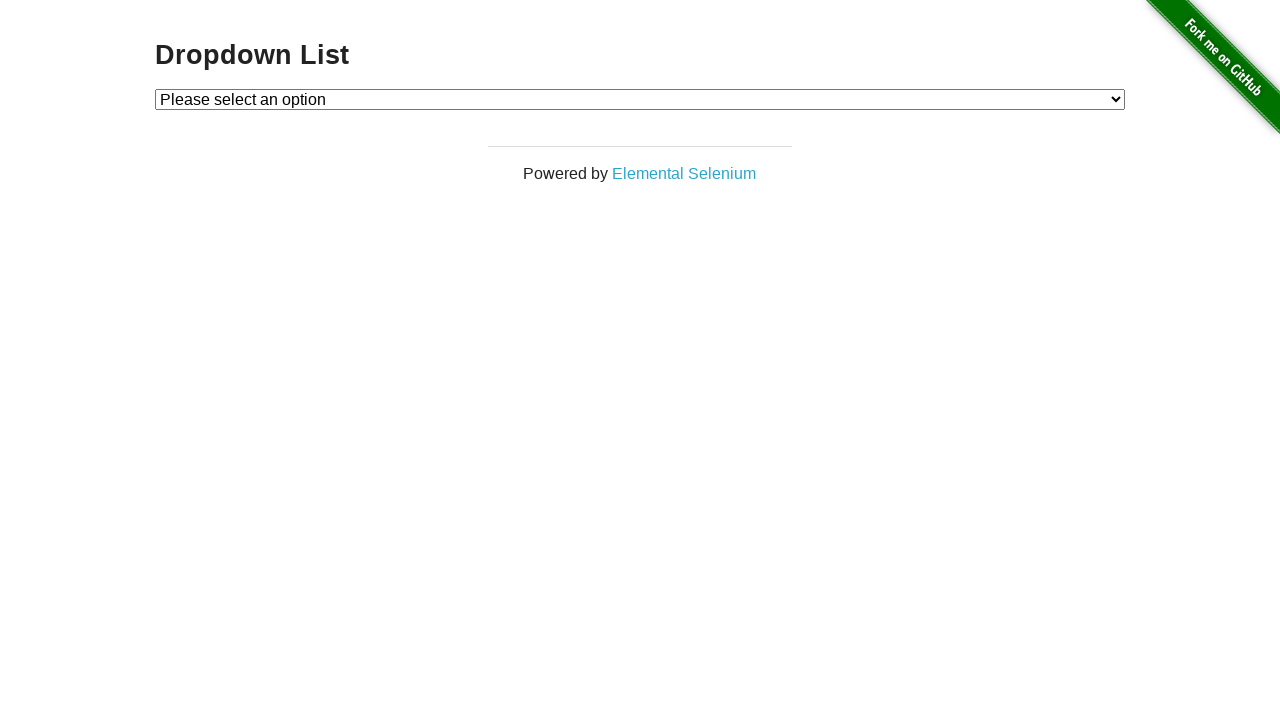

Selected first option (value='1') from dropdown on select[id*='dropdown']
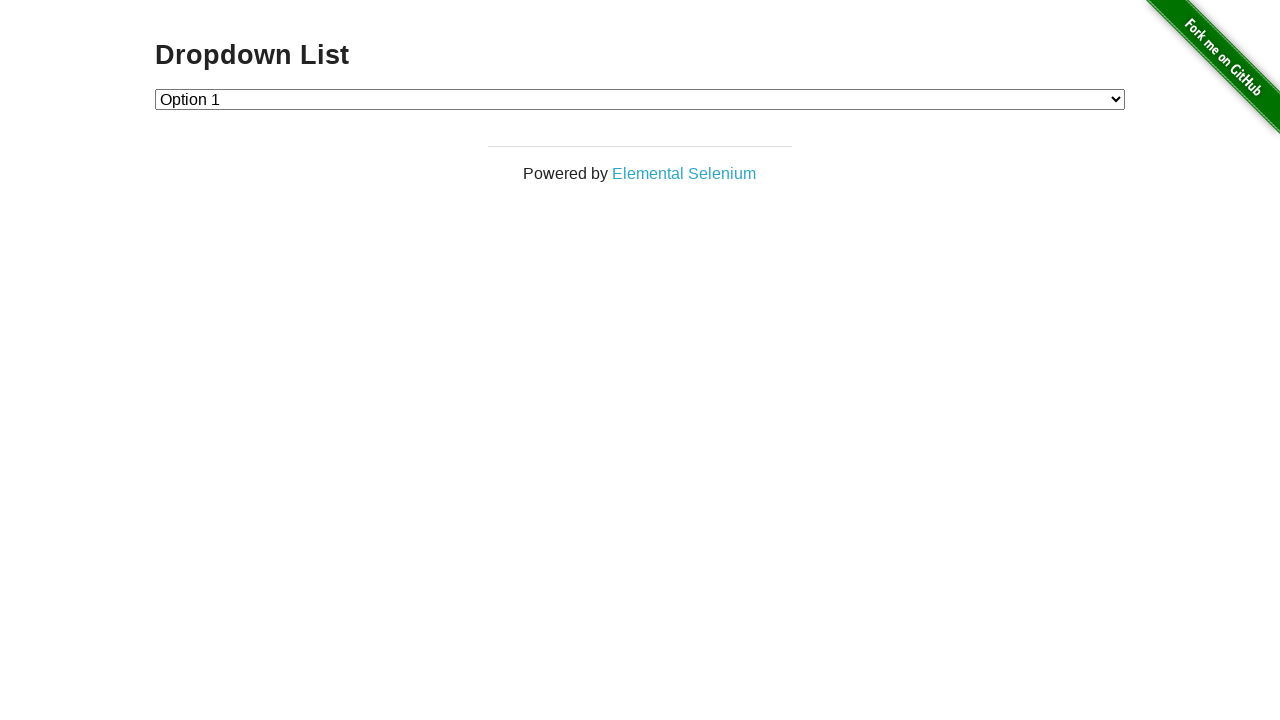

Retrieved dropdown value after first selection
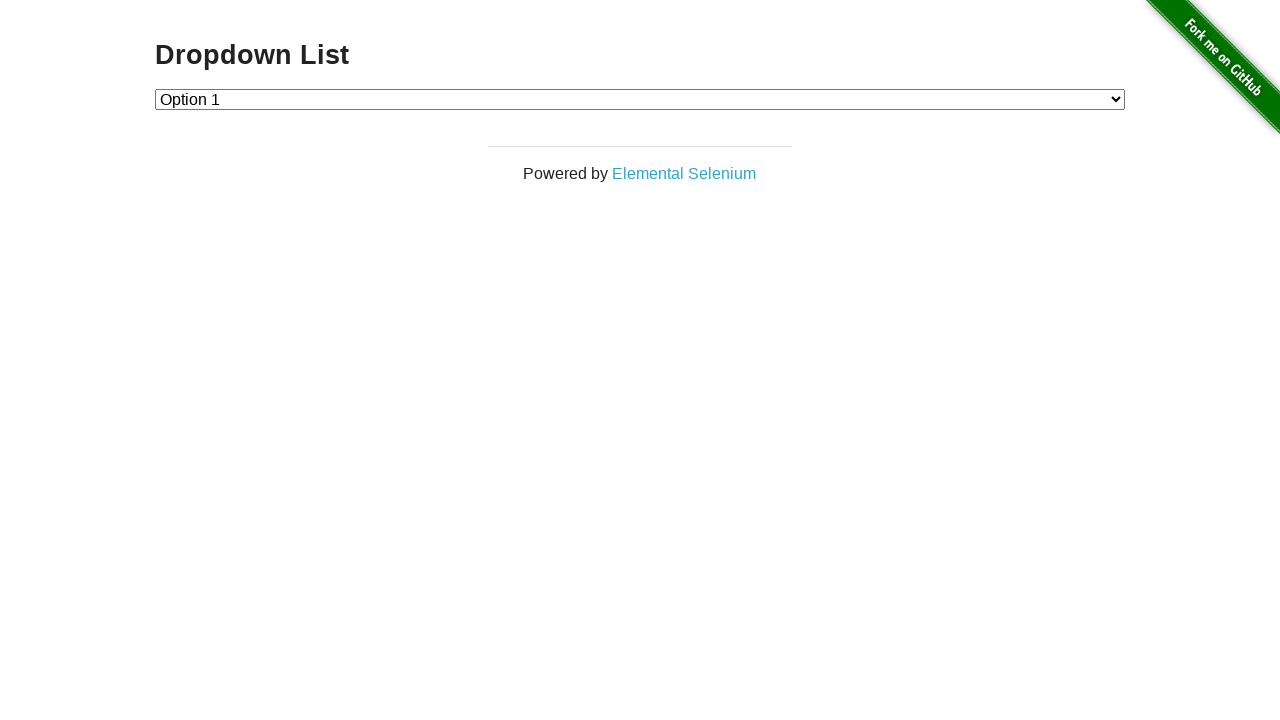

Verified first option is selected (value='1')
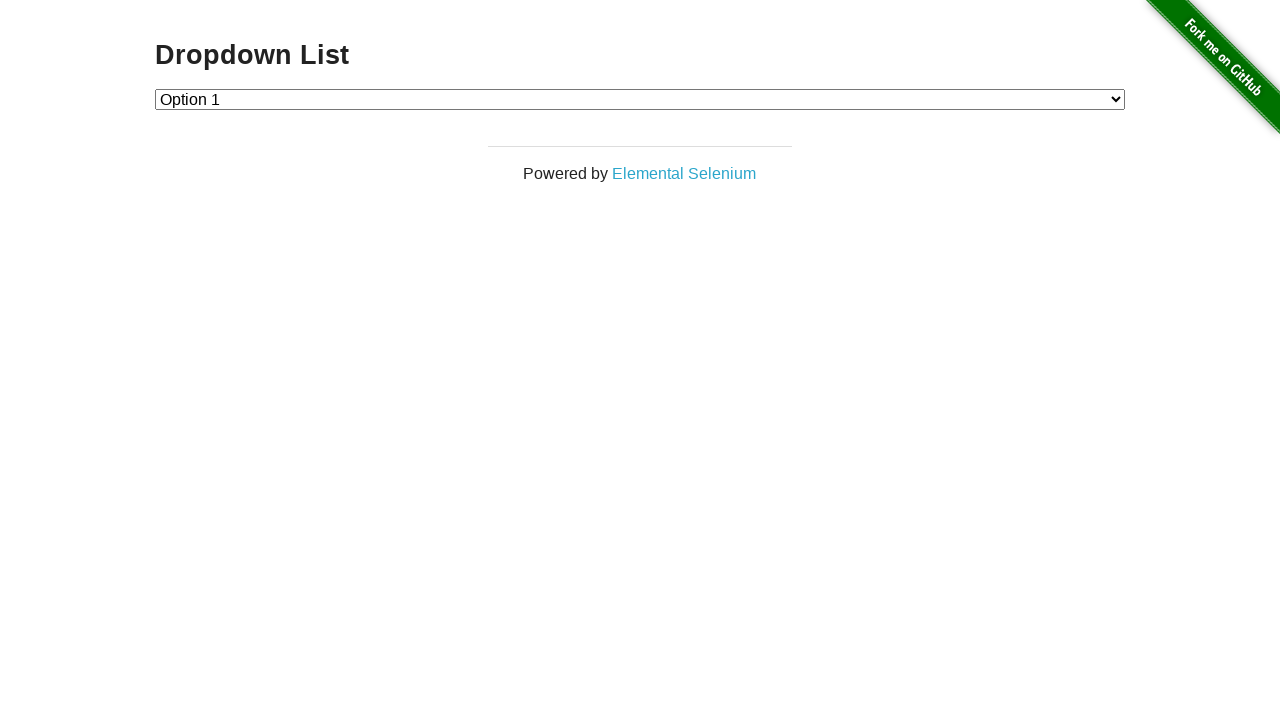

Selected second option (value='2') from dropdown on select[id*='dropdown']
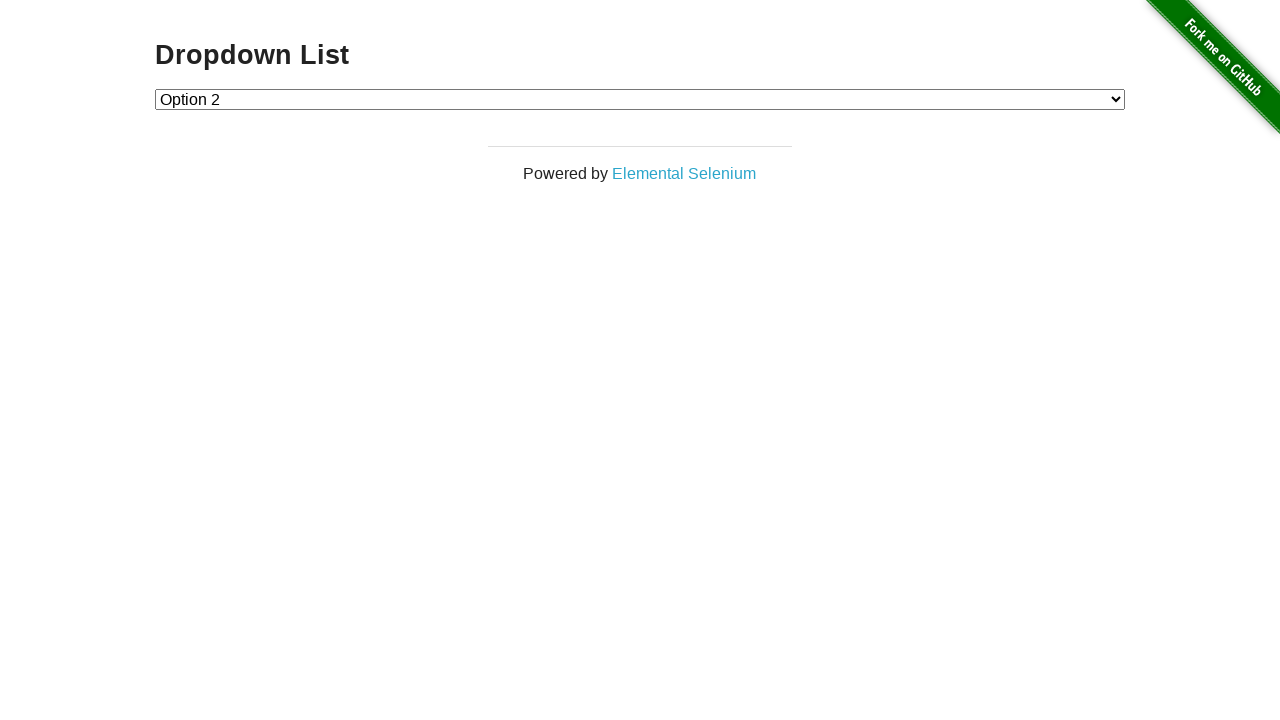

Retrieved dropdown value after second selection
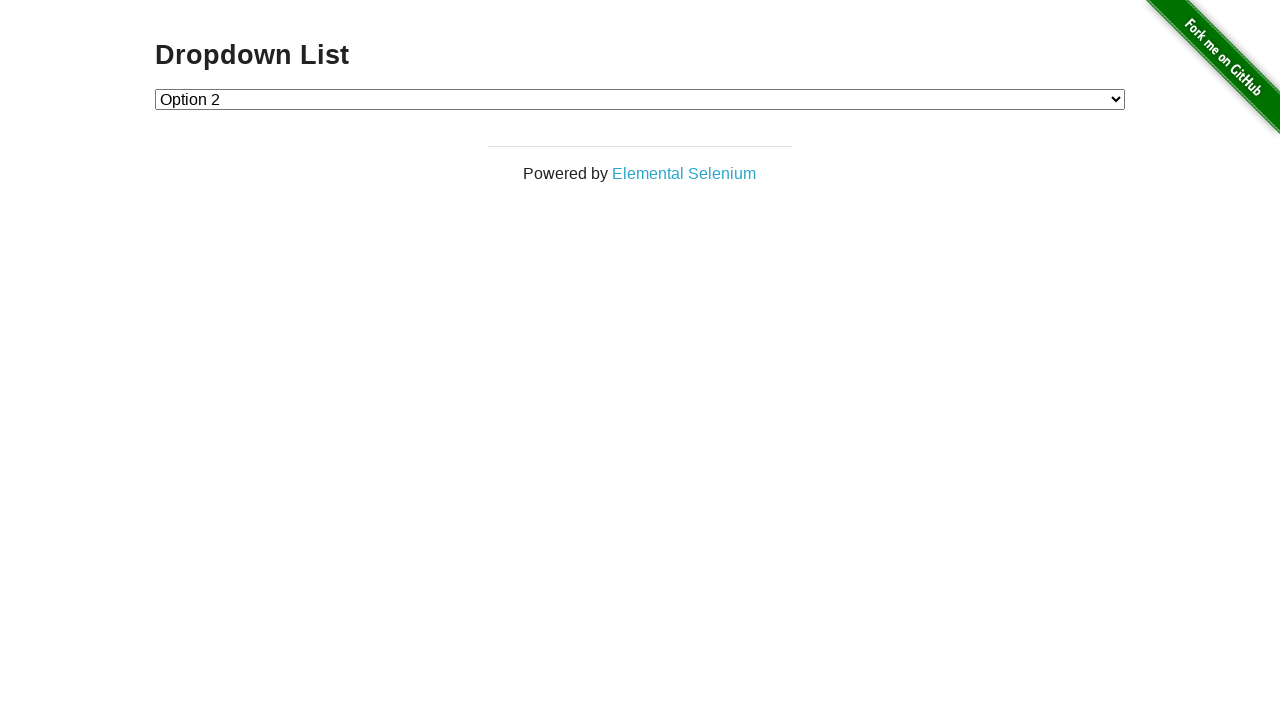

Verified second option is selected (value='2')
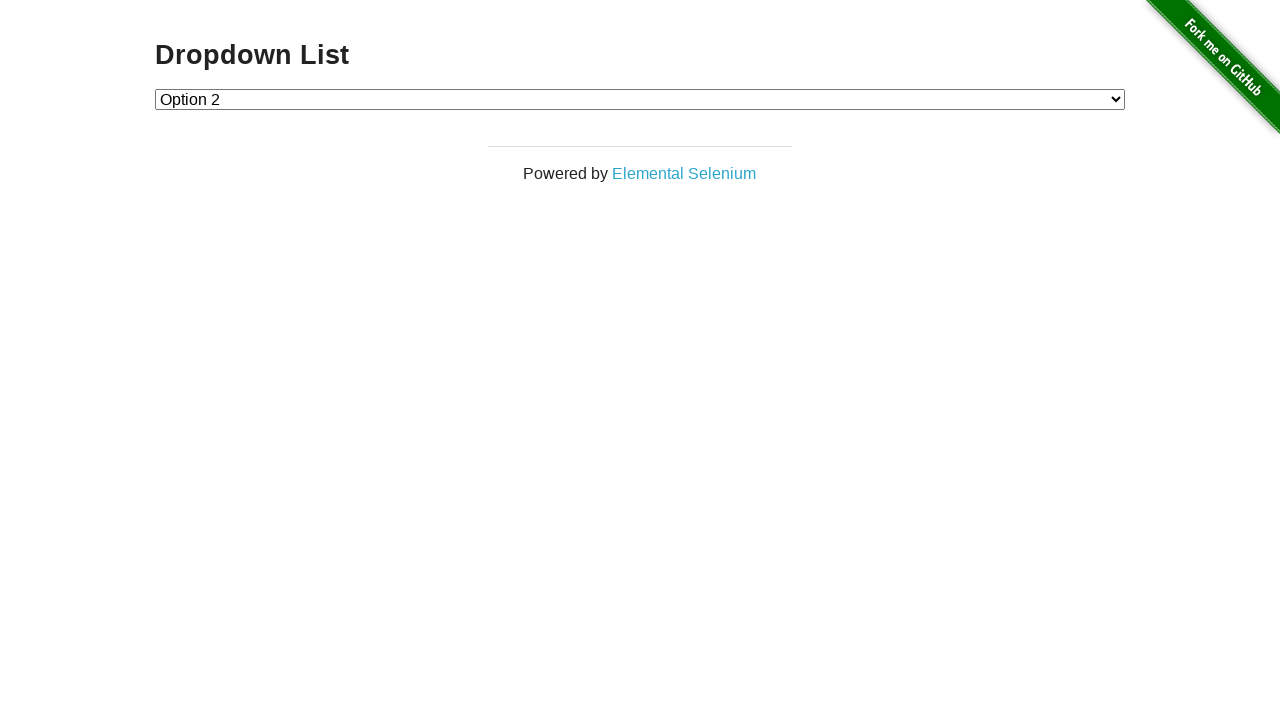

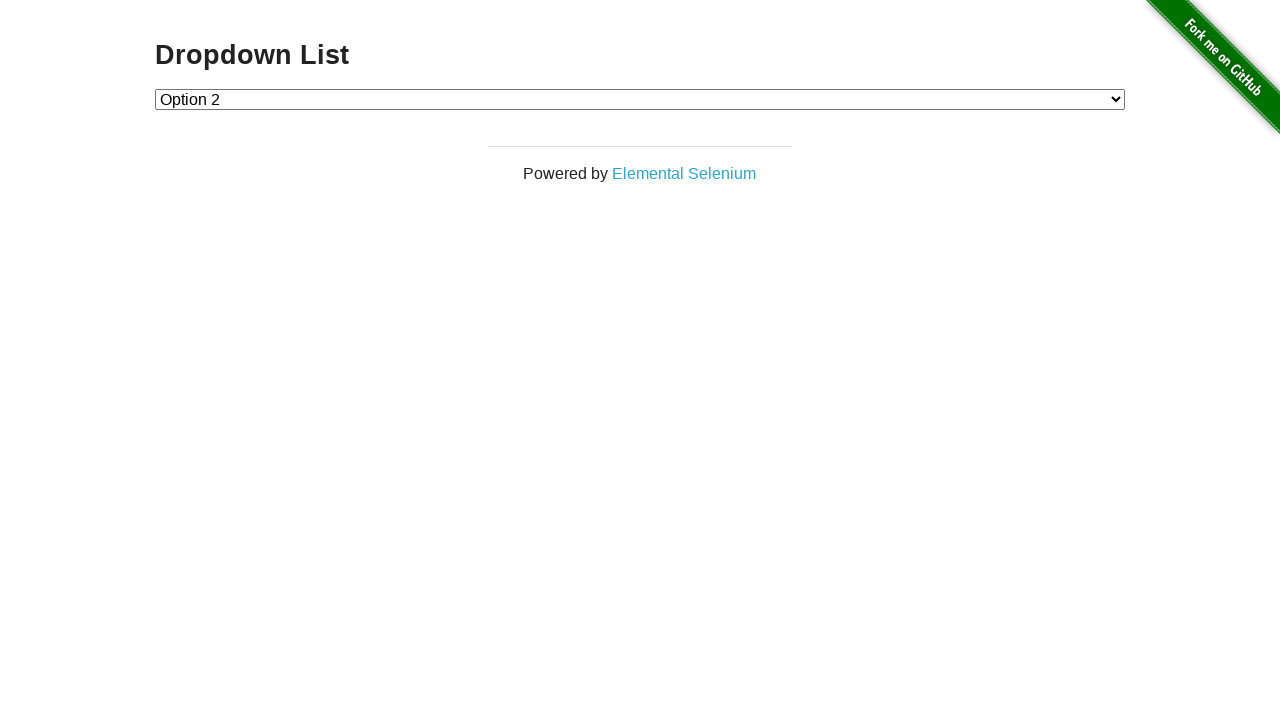